Tests entry ad modal popup functionality by navigating to the page and handling the modal

Starting URL: https://the-internet.herokuapp.com/

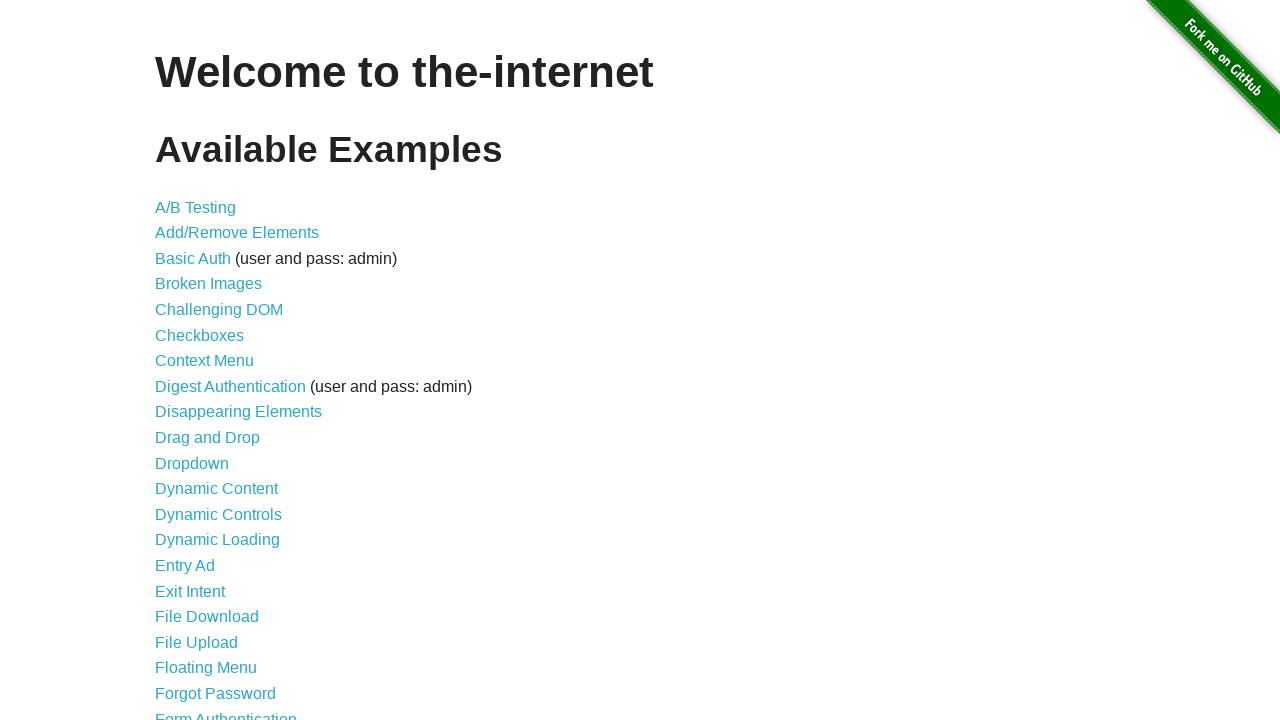

Clicked on Entry Ad link at (185, 566) on a[href="/entry_ad"]
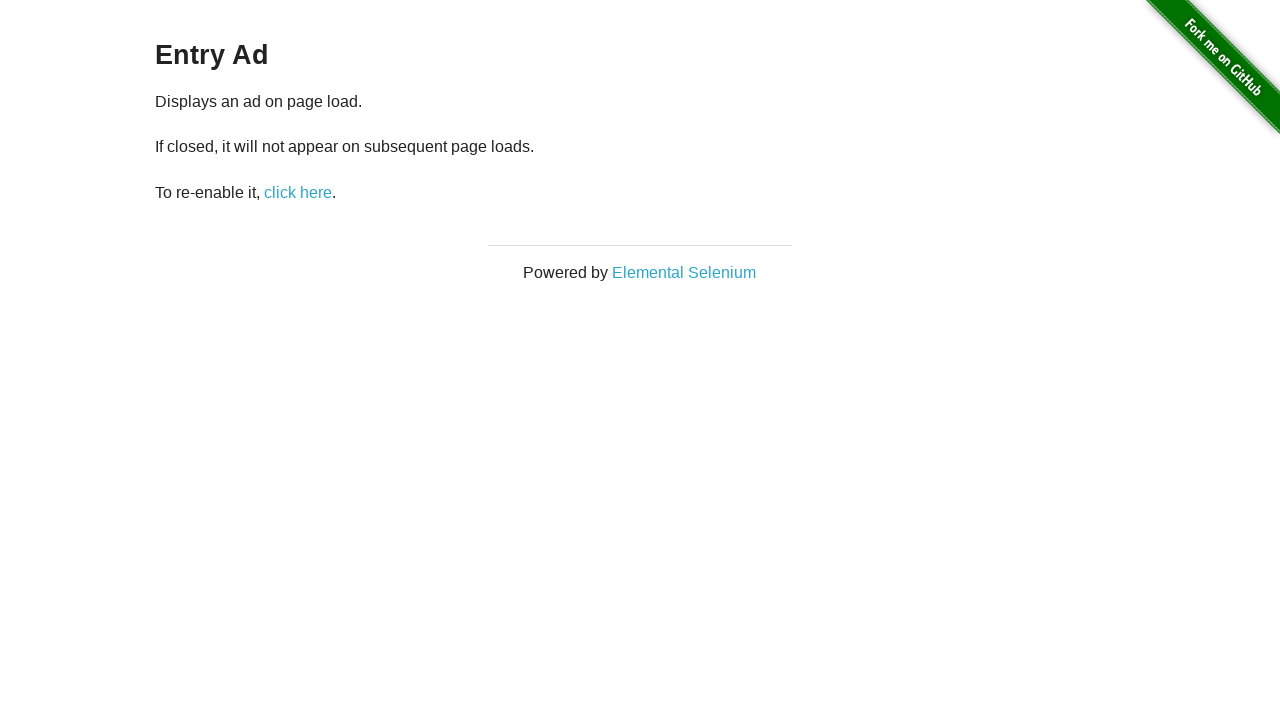

Entry Ad modal appeared on page
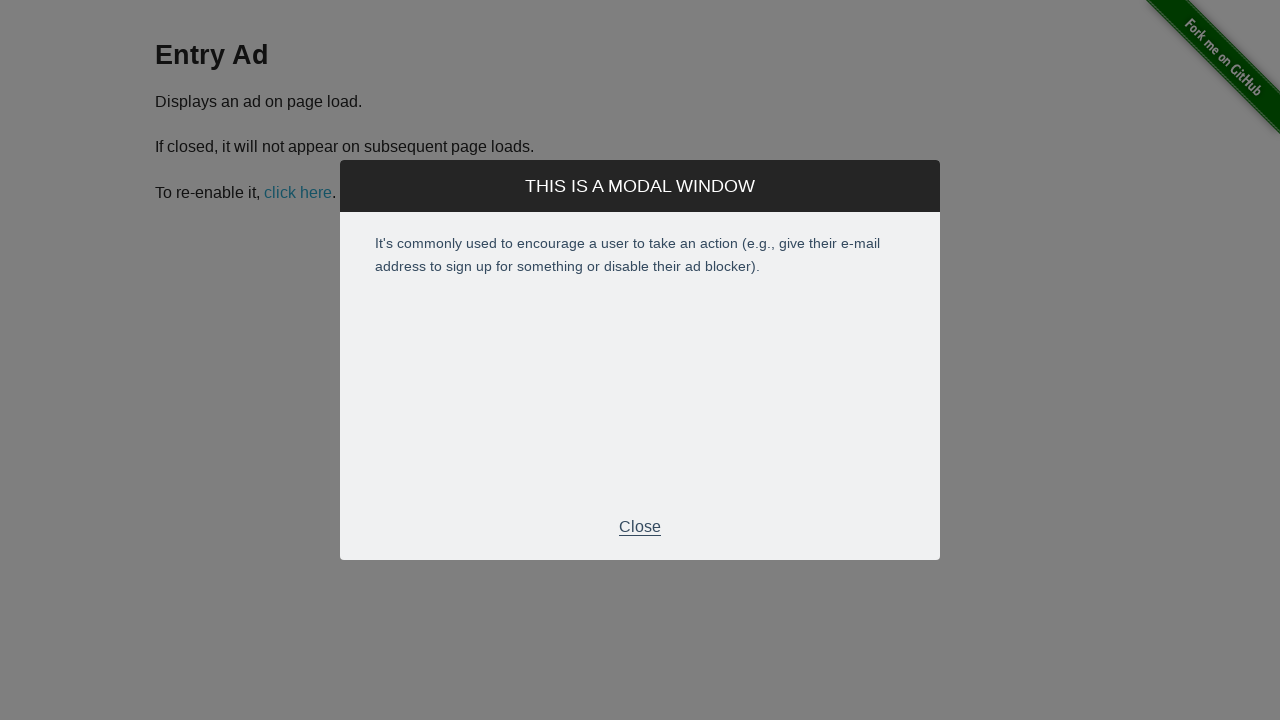

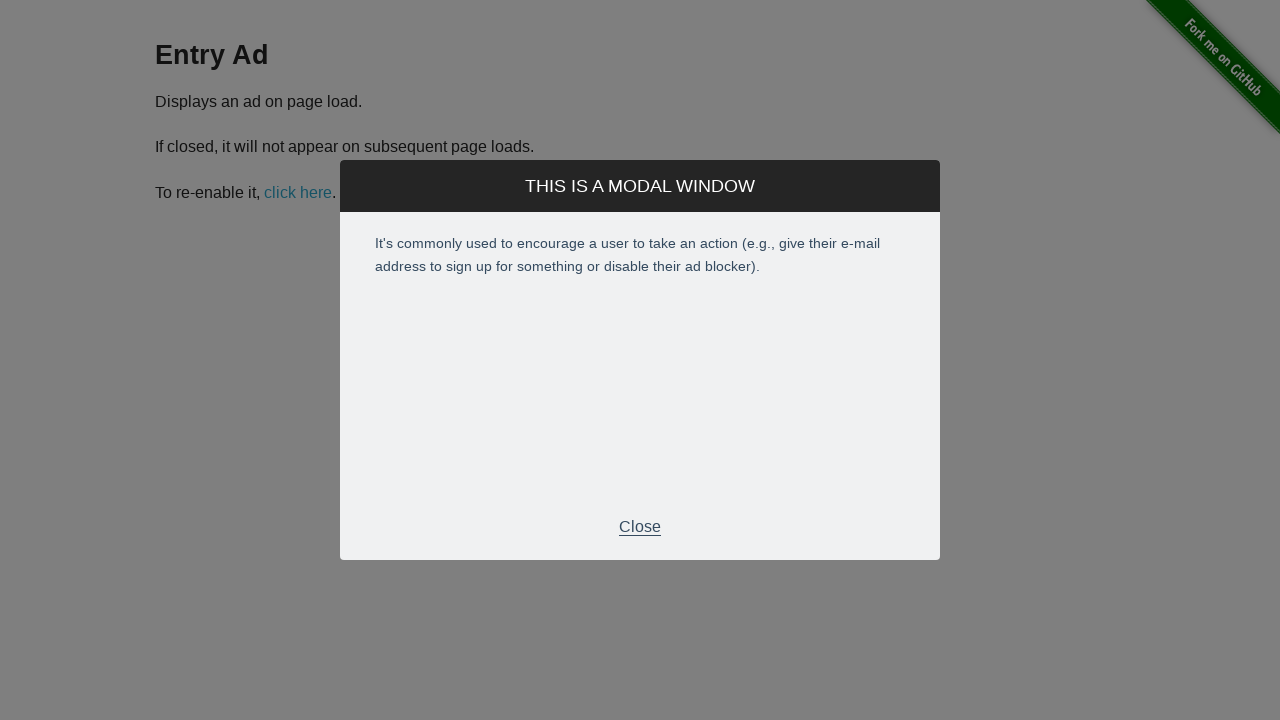